Tests custom dropdown functionality by selecting specific options from fruit and hobbies dropdowns that don't use standard select tags

Starting URL: http://syntaxprojects.com/no-select-tag-dropdown-demo-homework.php

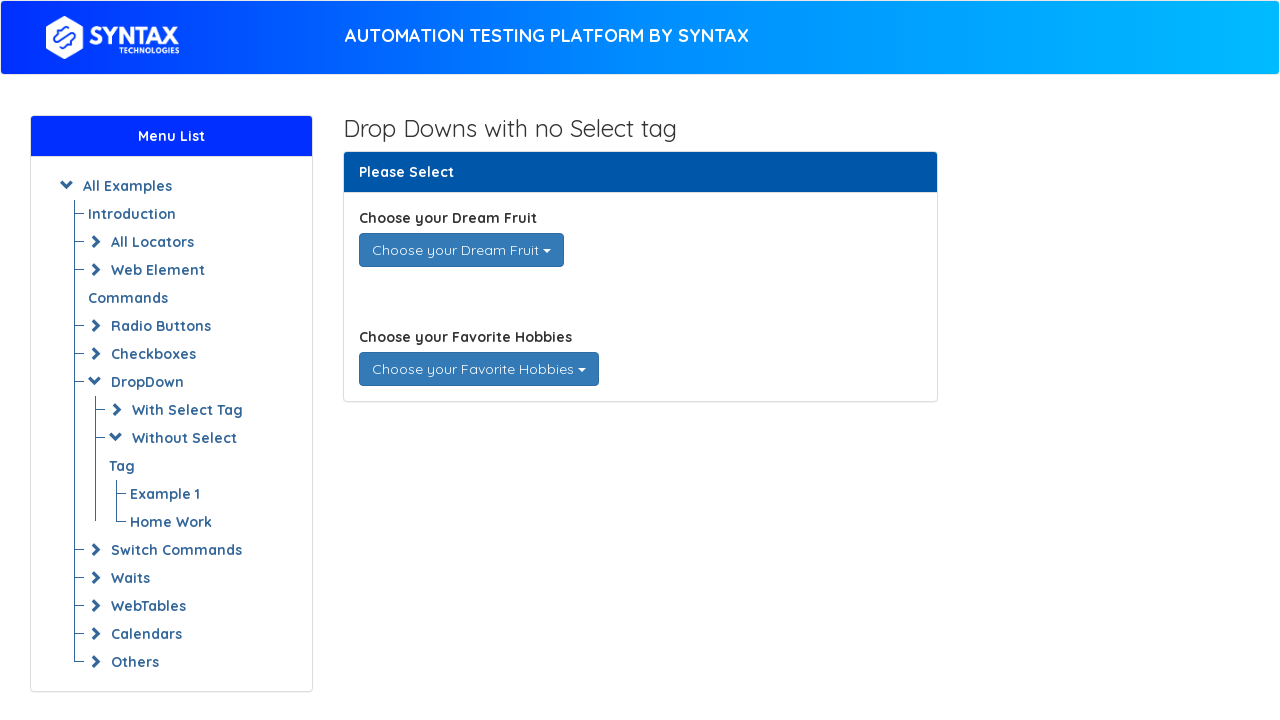

Clicked on fruit dropdown to open it at (461, 250) on div#dream_fruits[data-toggle='dropdown']
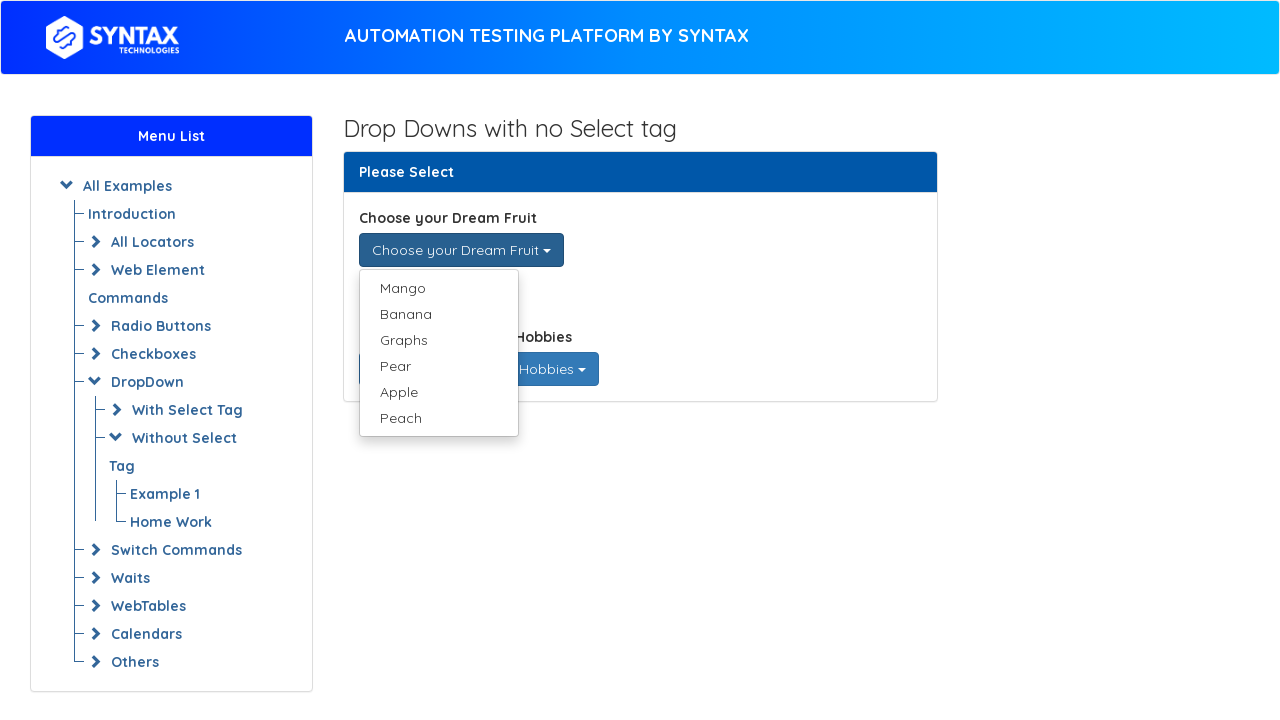

Located fruit dropdown options
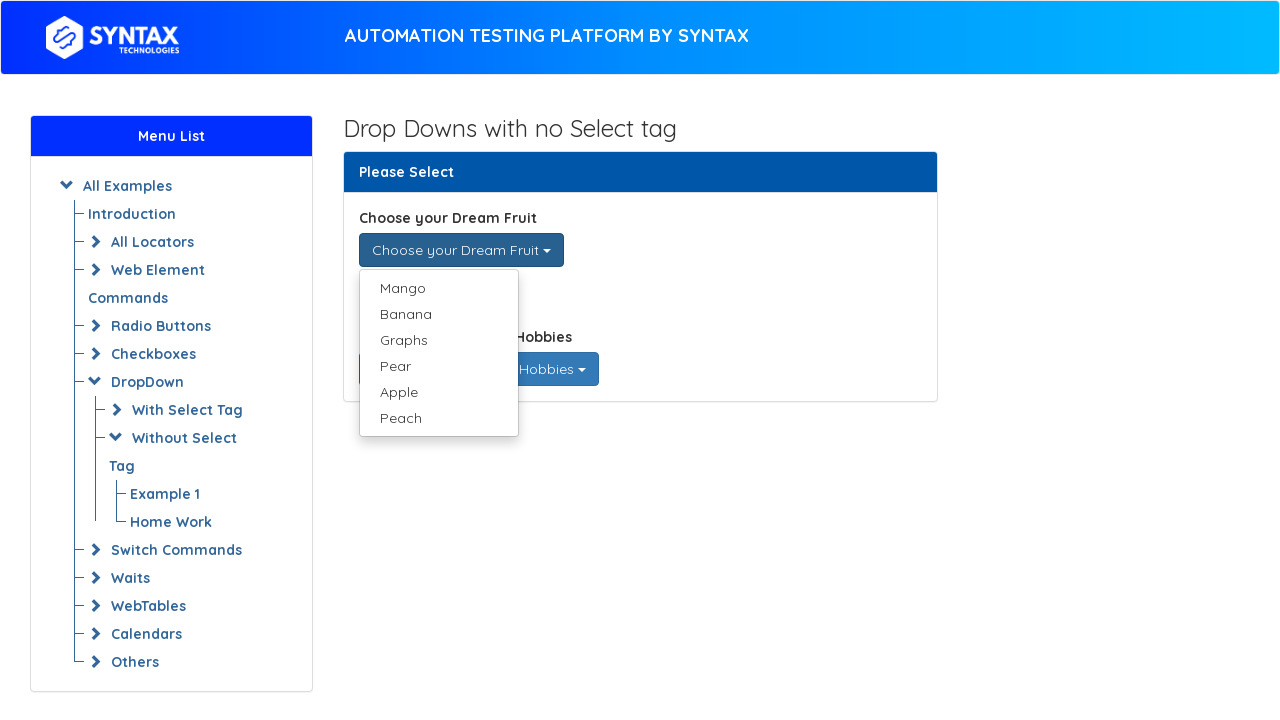

Selected 'Pear' from fruit dropdown at (438, 366) on ul.dropdown-menu.single-dropdown-menu > li > a >> nth=3
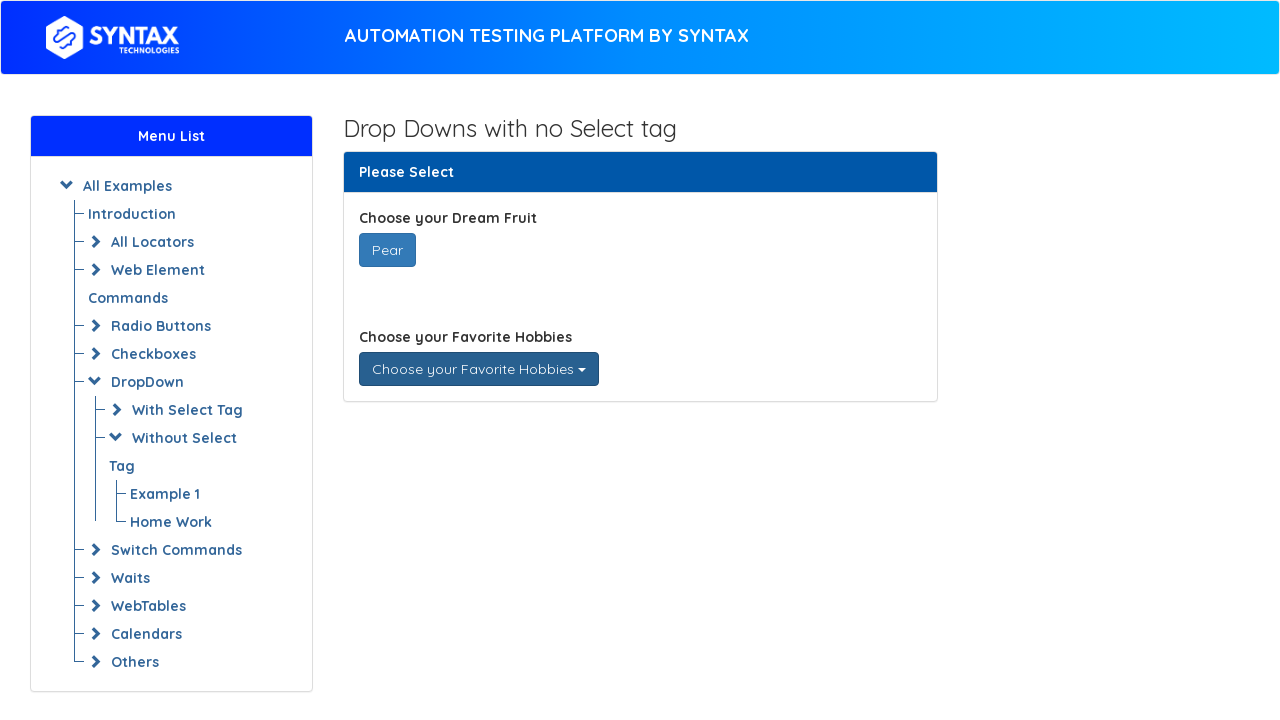

Clicked on hobbies dropdown to open it at (478, 369) on div#favorite_hobbies[data-toggle='dropdown']
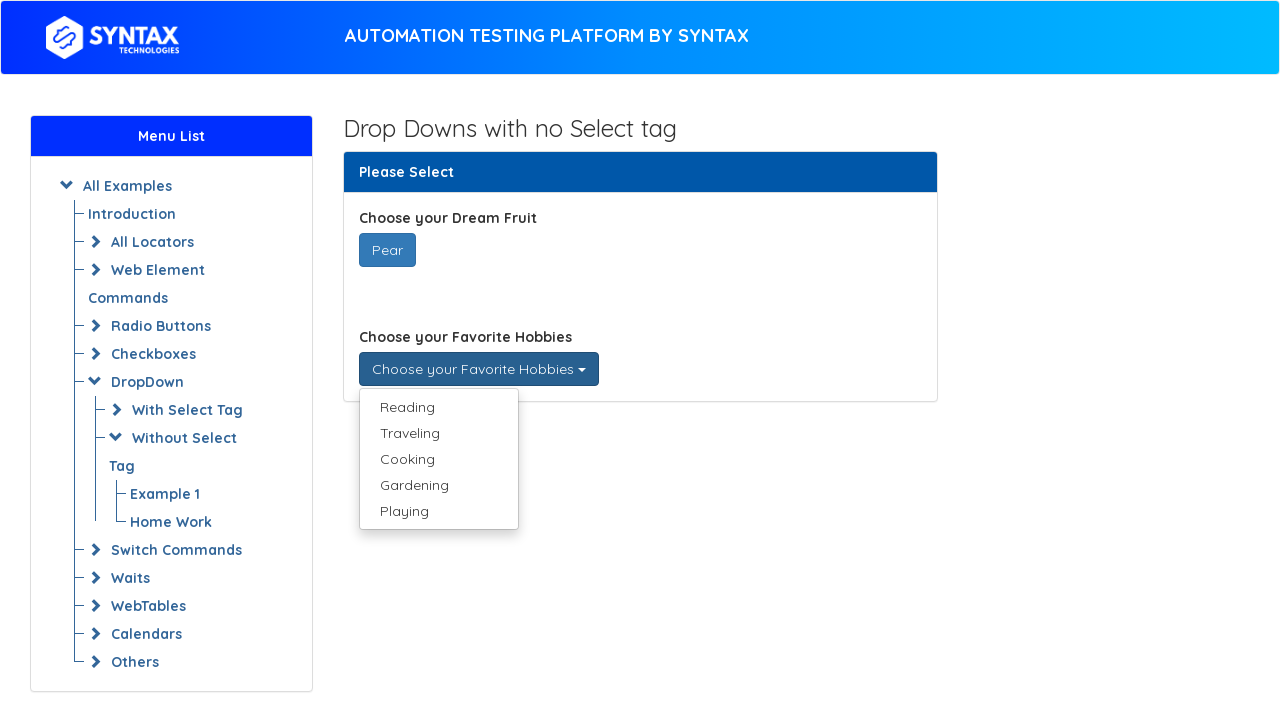

Located hobbies dropdown options
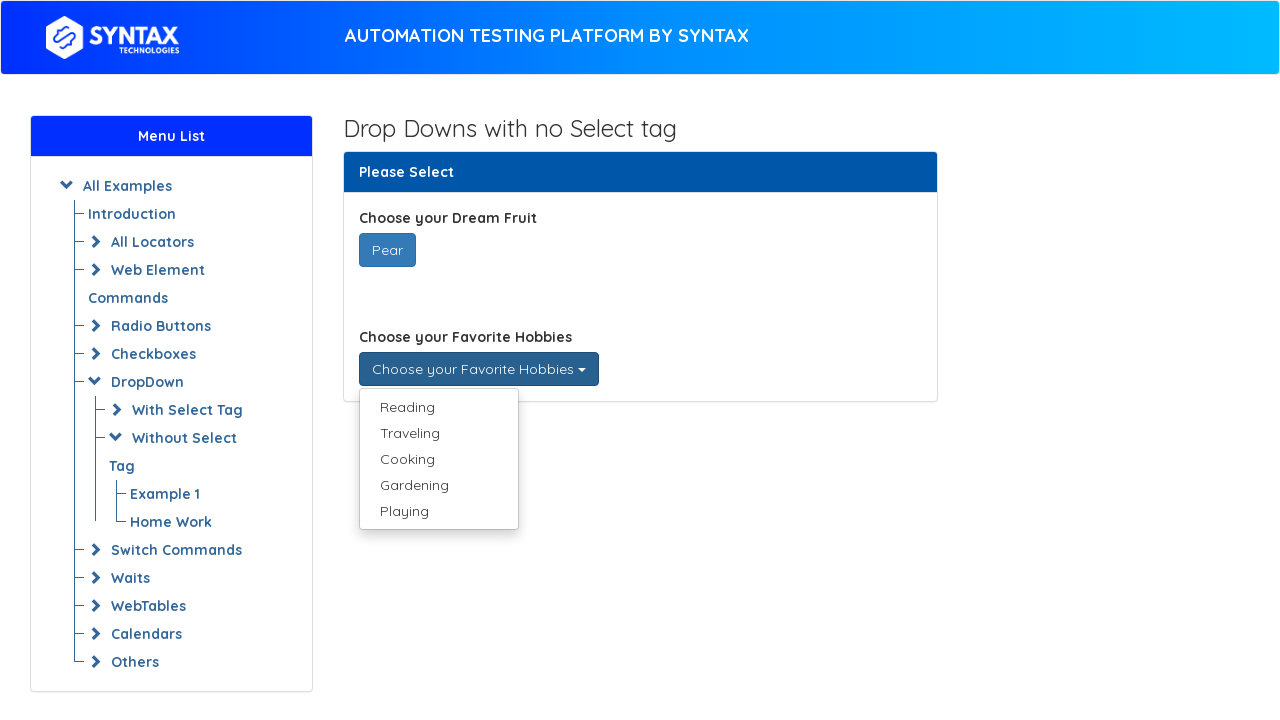

Selected 'Traveling' from hobbies dropdown at (438, 433) on ul.dropdown-menu.multi-dropdown-menu > li > a >> nth=1
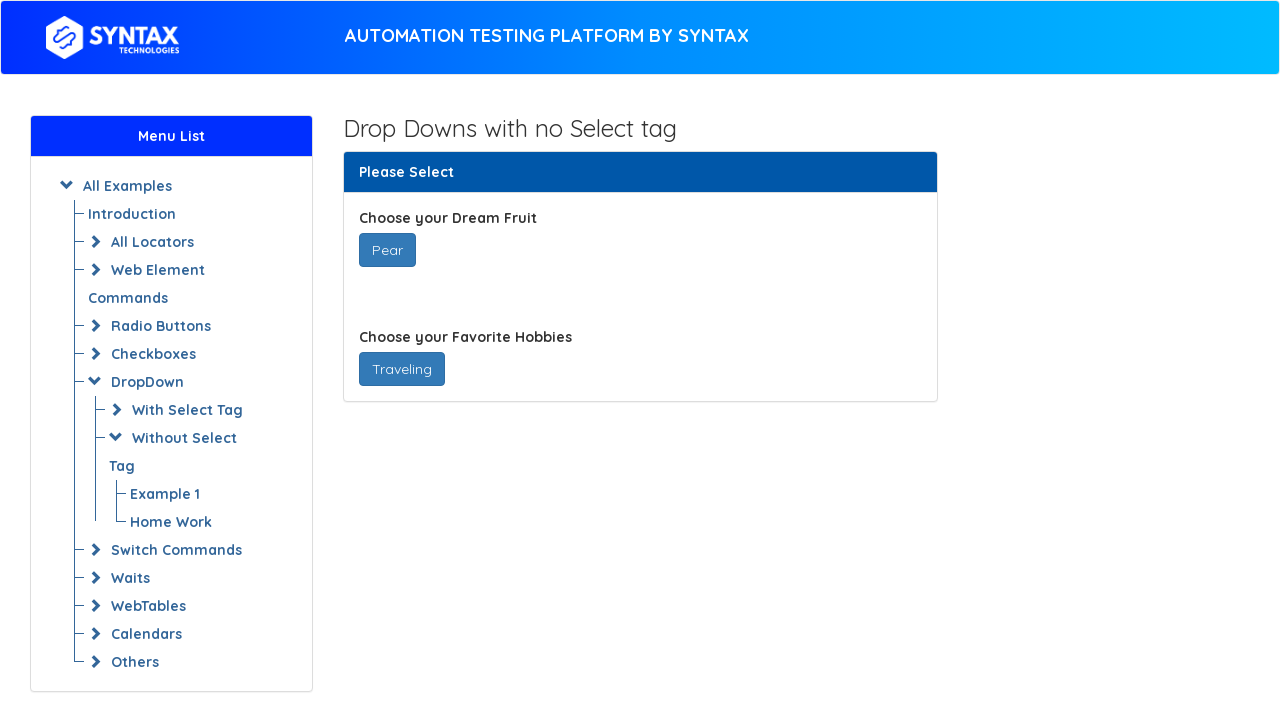

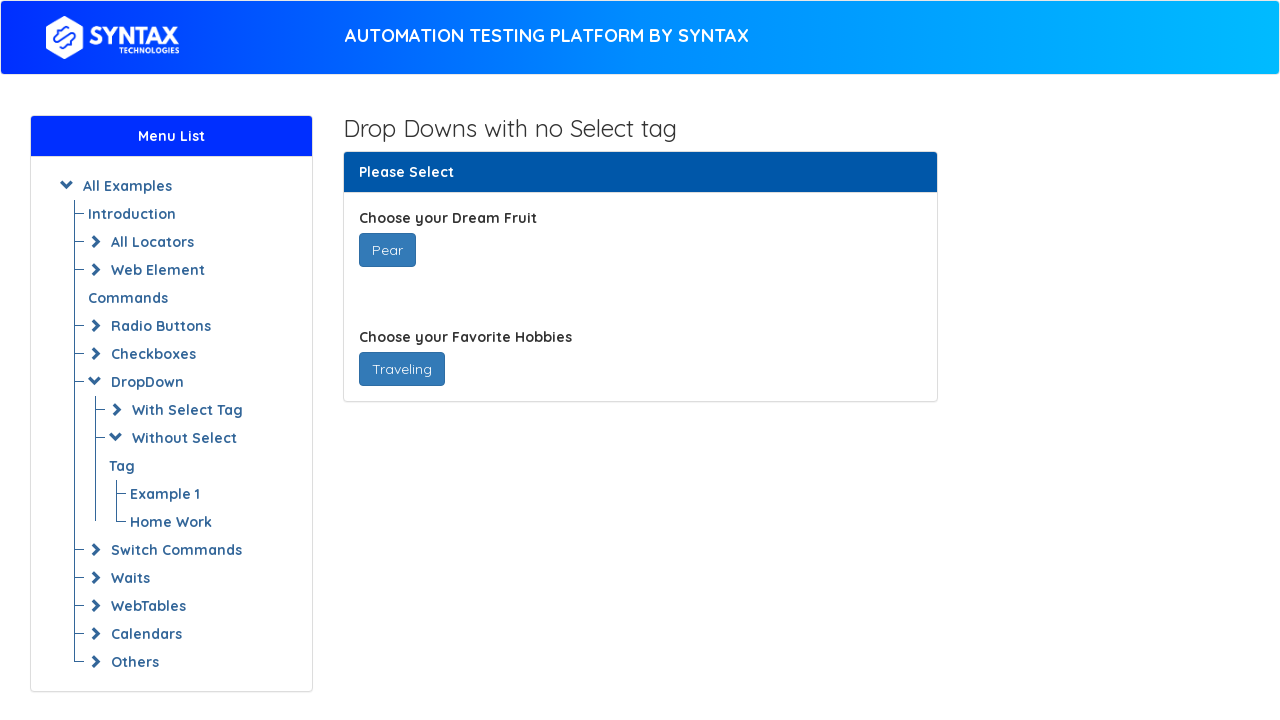